Tests button click functionality by clicking a "Raise" button and verifying the URL changes

Starting URL: https://ultimateqa.com/simple-html-elements-for-automation/

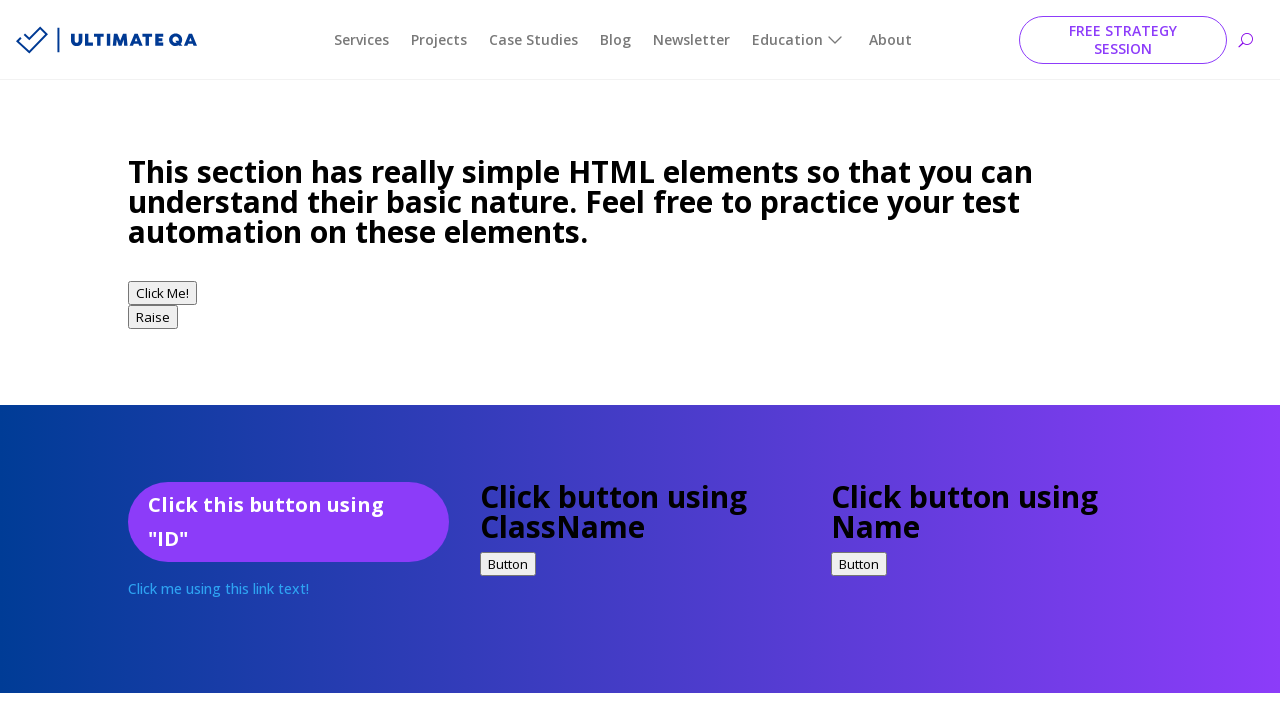

Waited for 'Raise' button to be visible
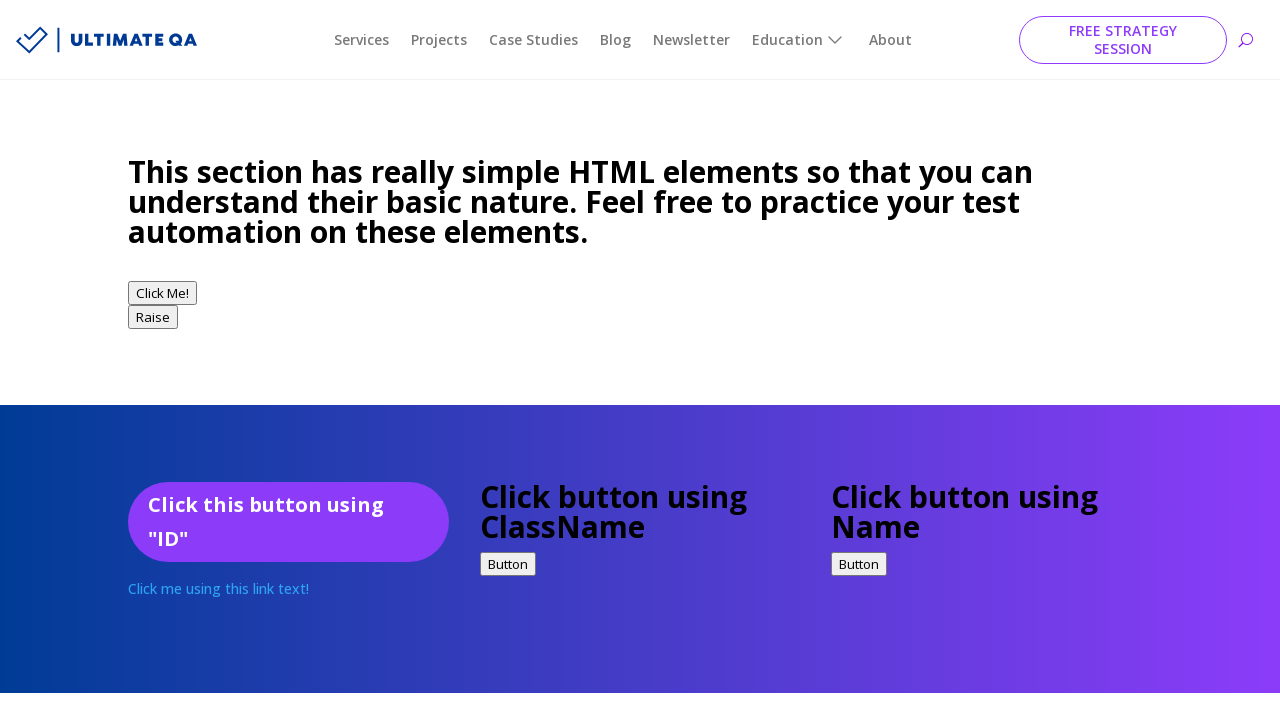

Clicked the 'Raise' button at (153, 317) on xpath=//button[text()='Raise']
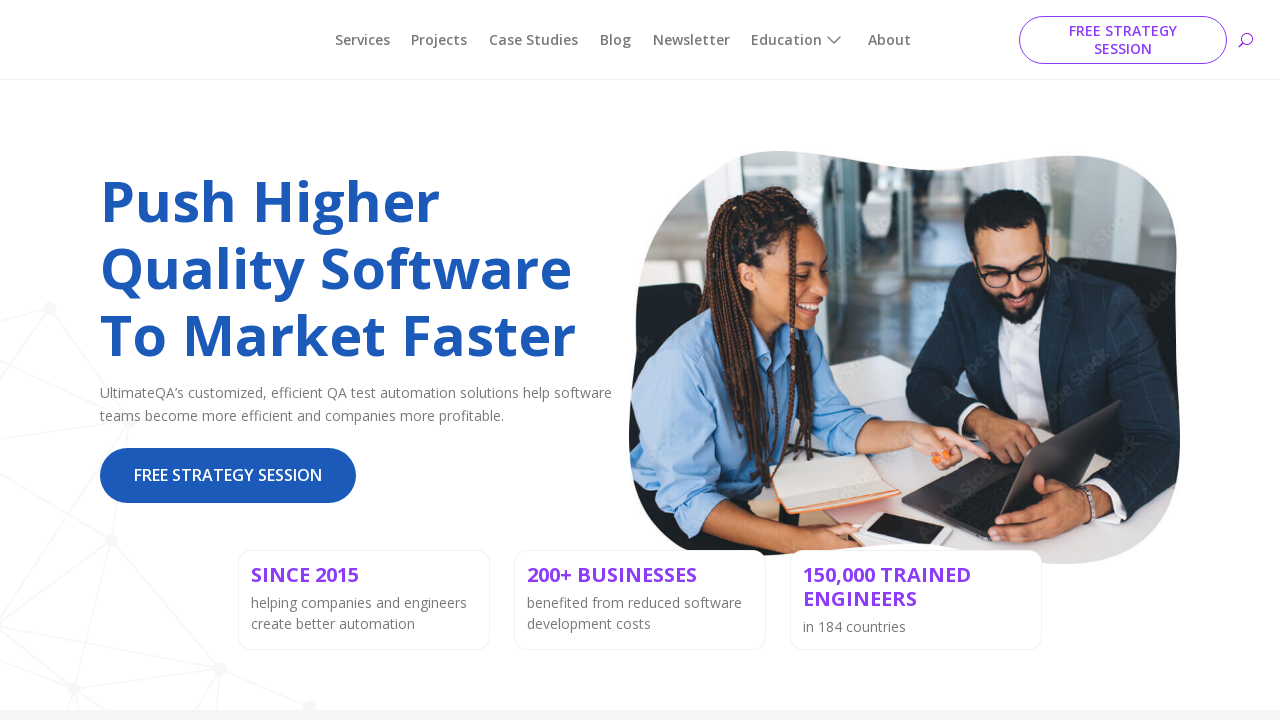

Verified URL changed after clicking Raise button
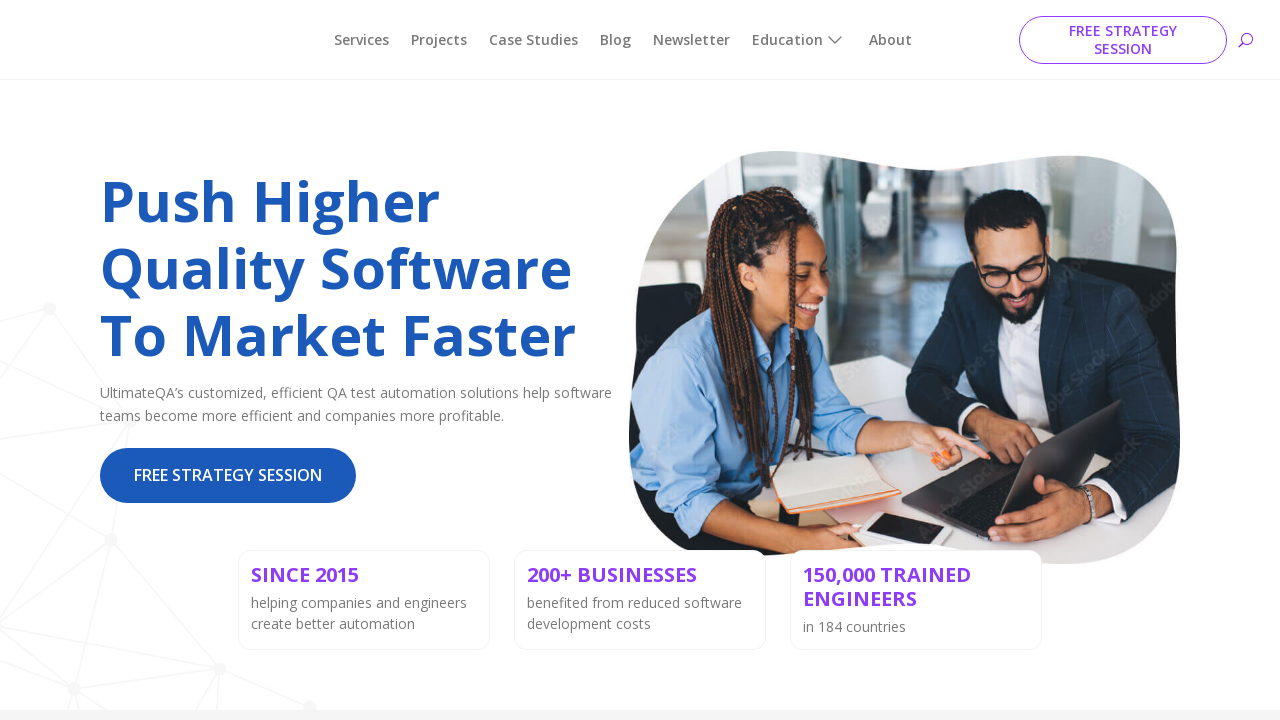

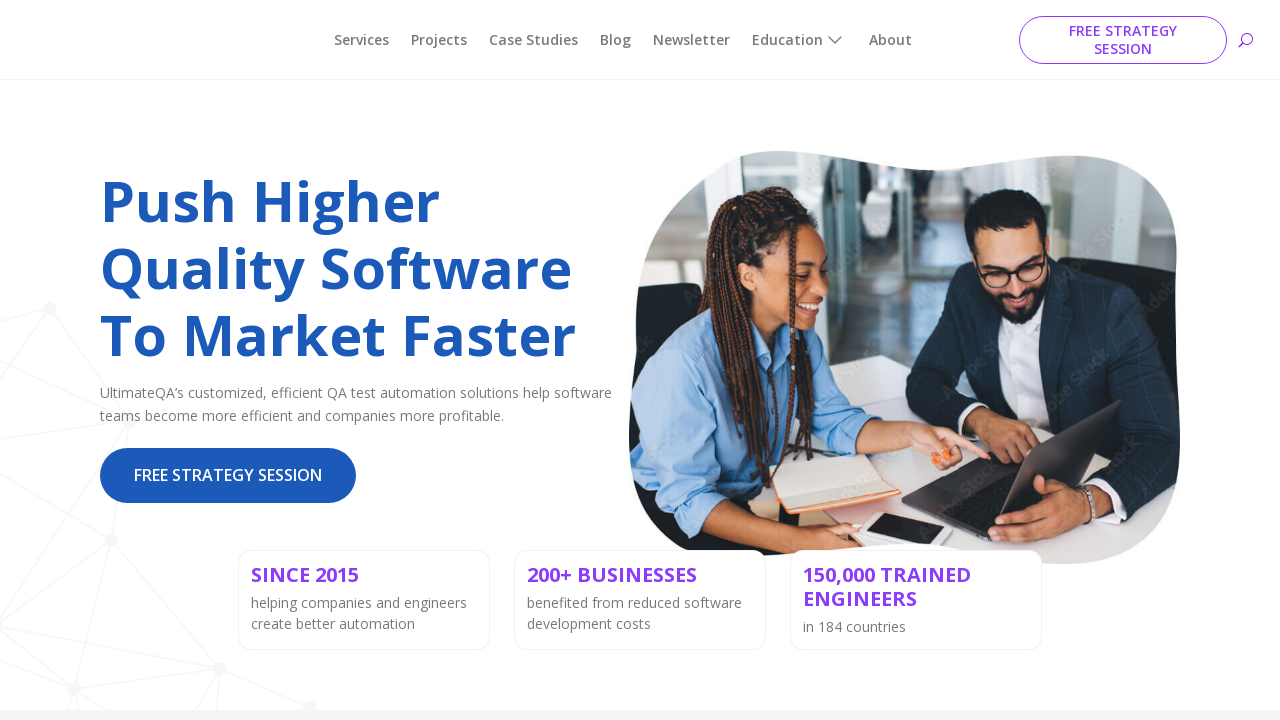